Tests the Basic Calculator application by performing an addition operation - entering two numbers, selecting the Add operation, clicking Calculate, and verifying the result is displayed.

Starting URL: https://testsheepnz.github.io/BasicCalculator.html

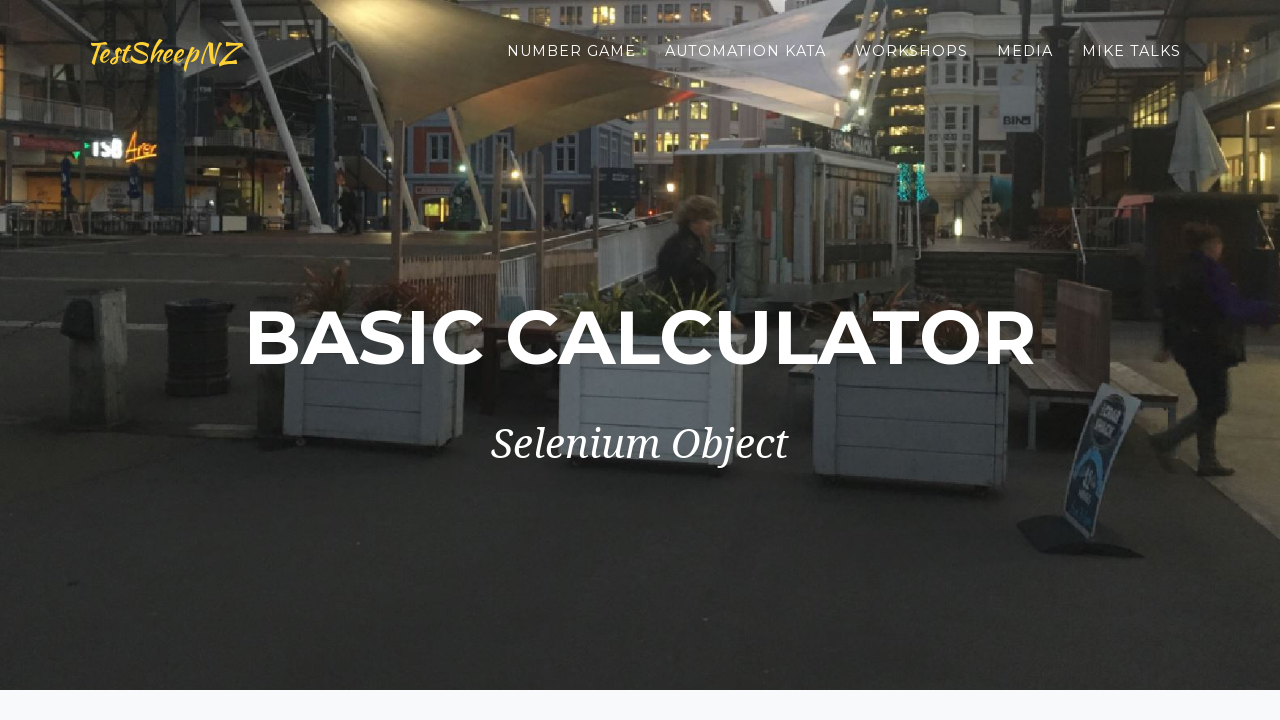

Filled first number field with '25' on #number1Field
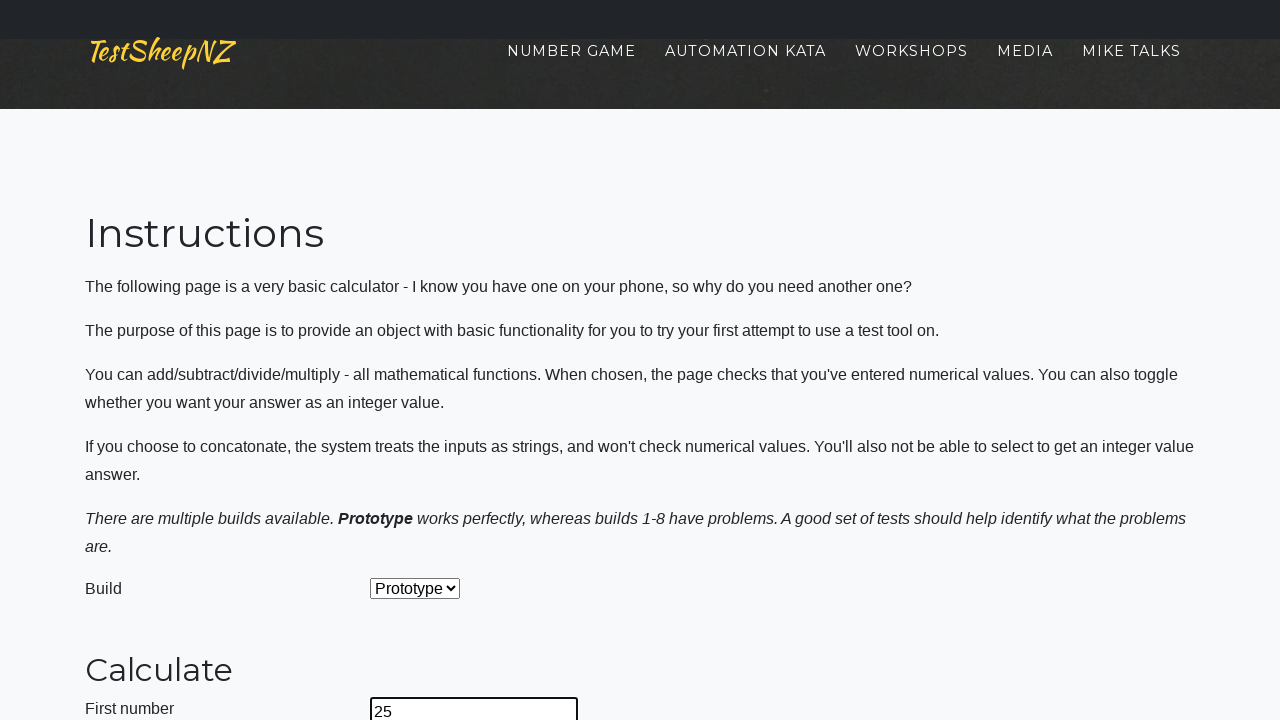

Filled second number field with '17' on #number2Field
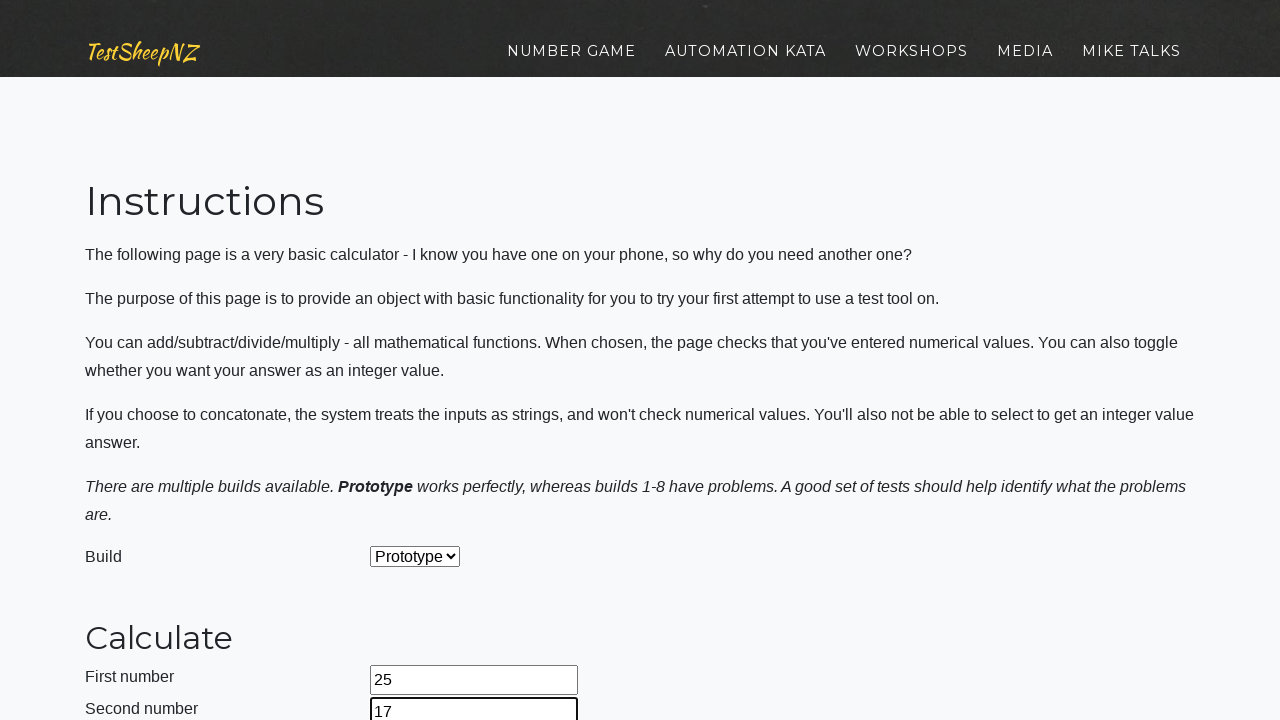

Selected 'Add' operation from dropdown on #selectOperationDropdown
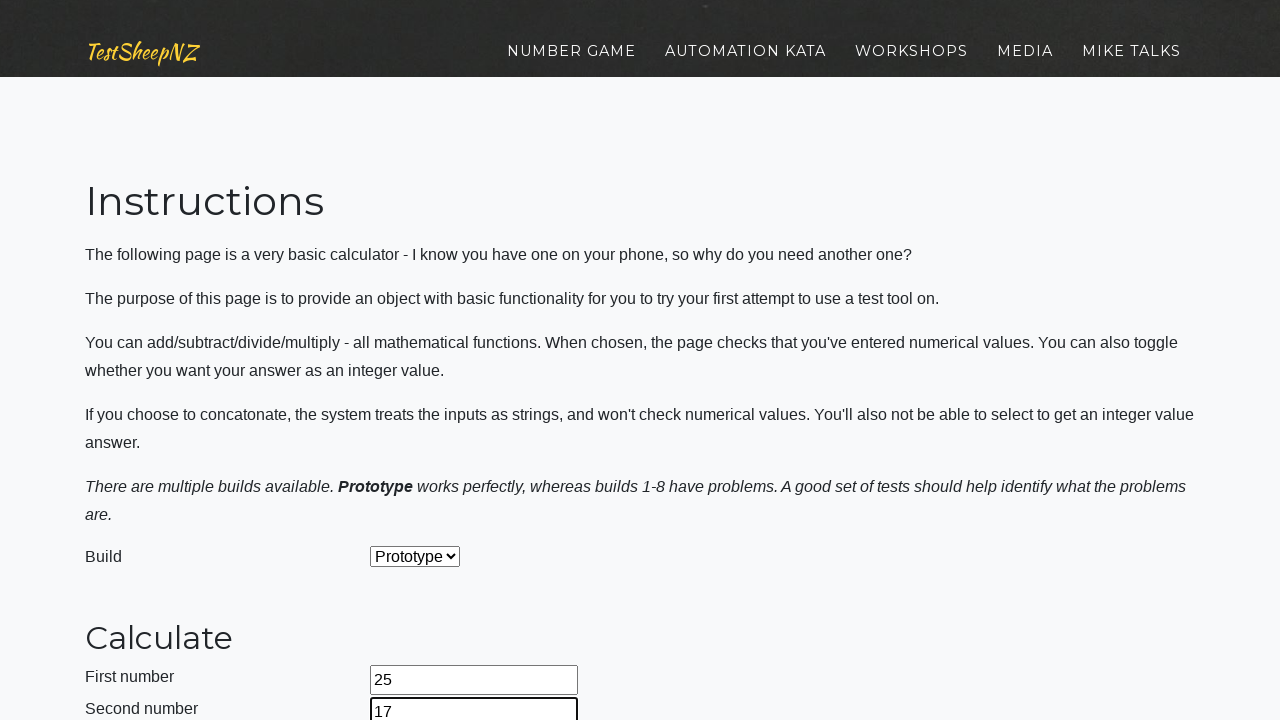

Clicked Calculate button at (422, 361) on #calculateButton
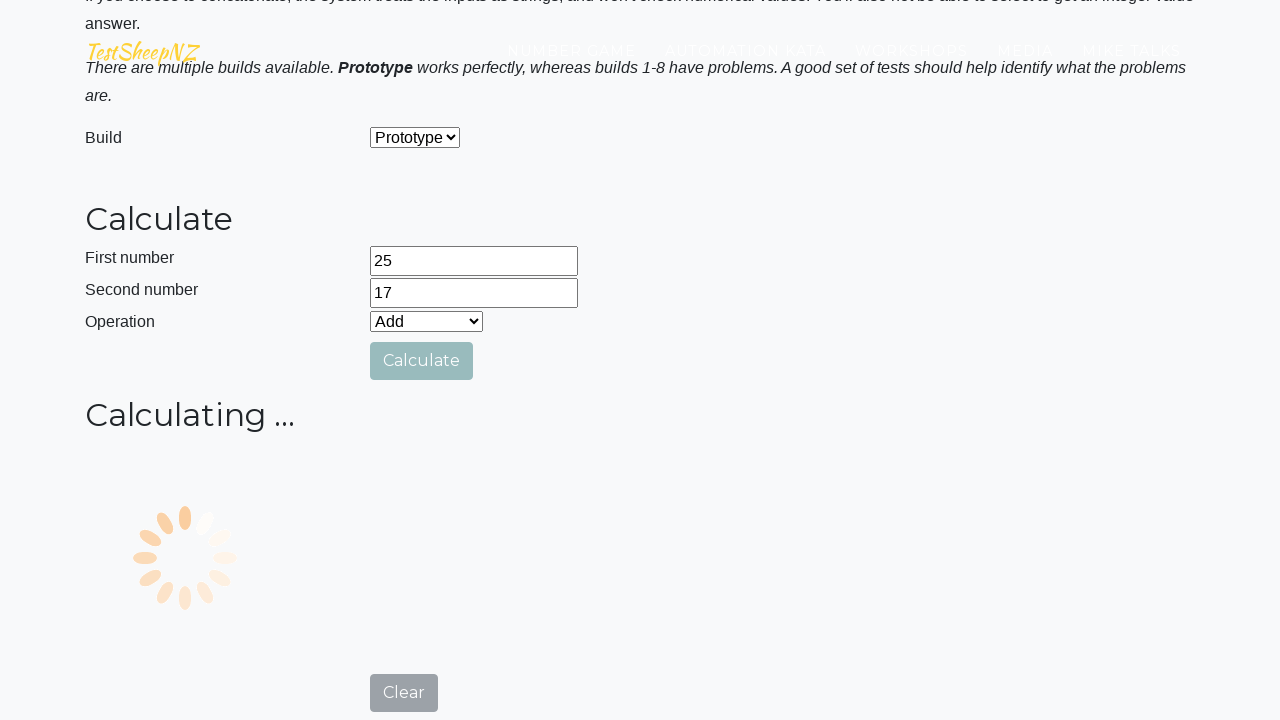

Answer field is displayed with result
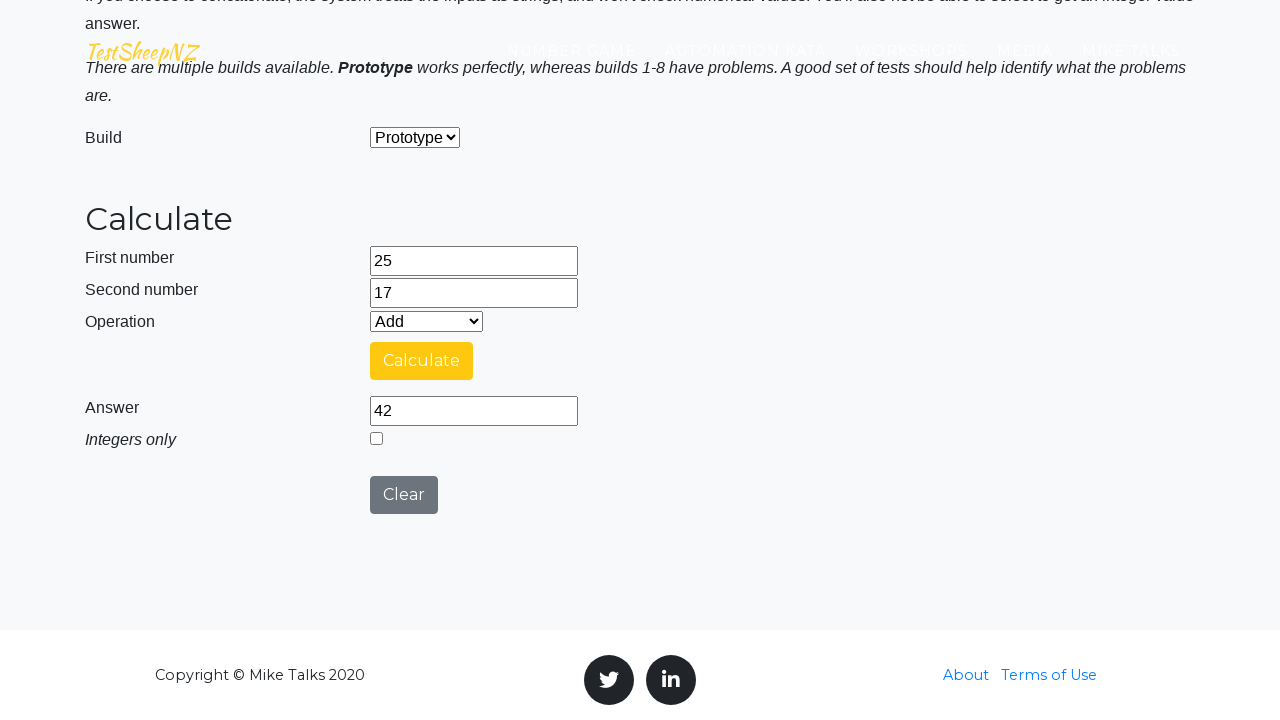

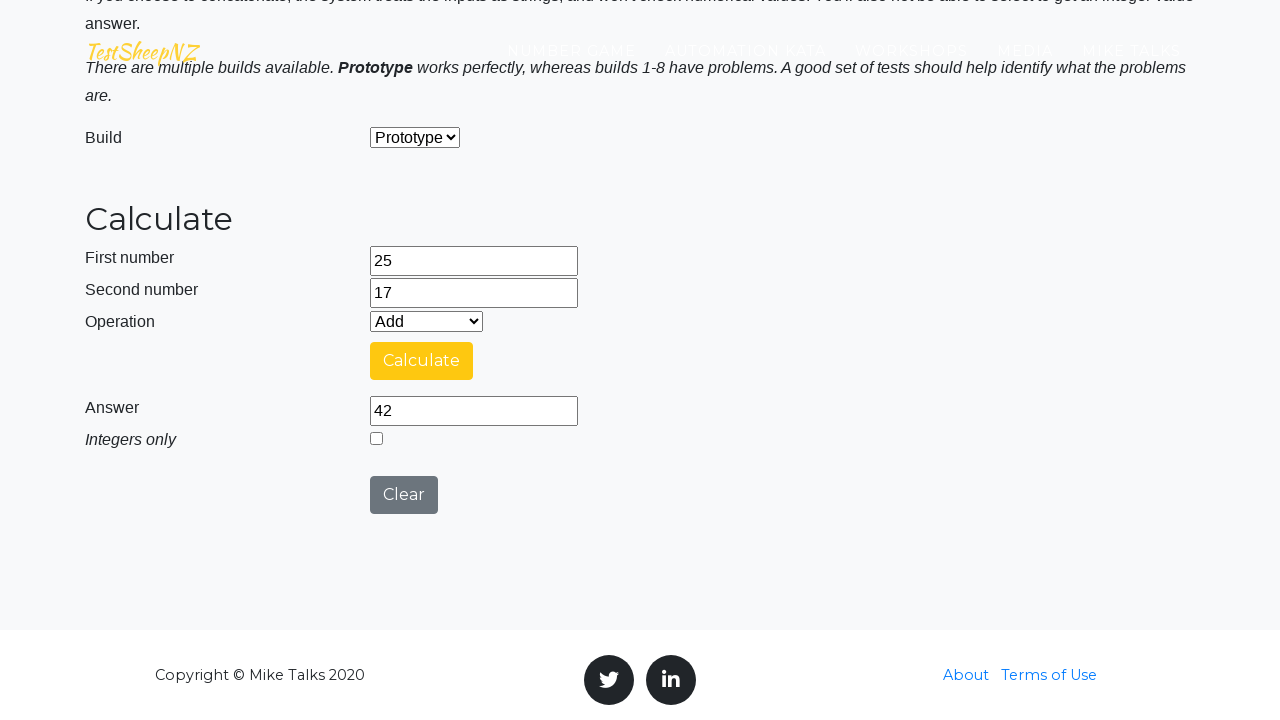